Tests JavaScript prompt alert functionality by triggering a prompt, entering text, and verifying the result is displayed correctly on the page

Starting URL: https://the-internet.herokuapp.com/javascript_alerts

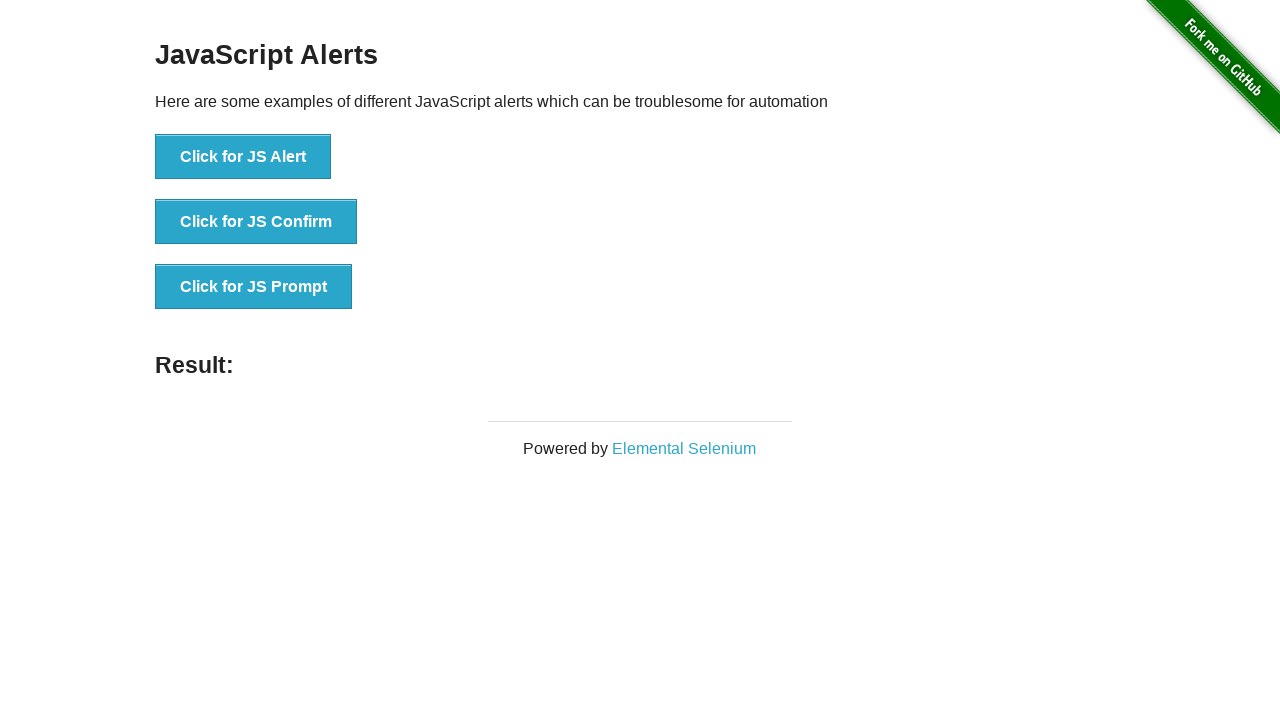

Clicked button to trigger JavaScript prompt alert at (254, 287) on xpath=//button[text()='Click for JS Prompt']
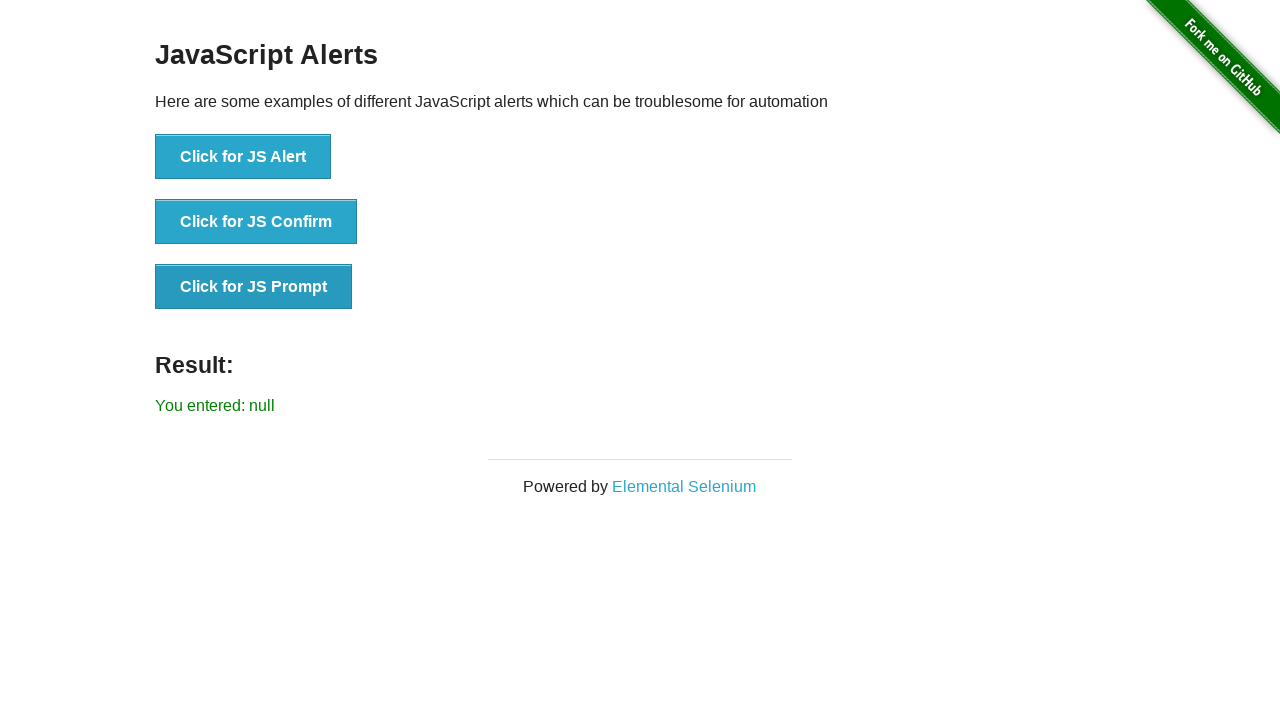

Set up dialog handler to accept prompt with text 'Welcome'
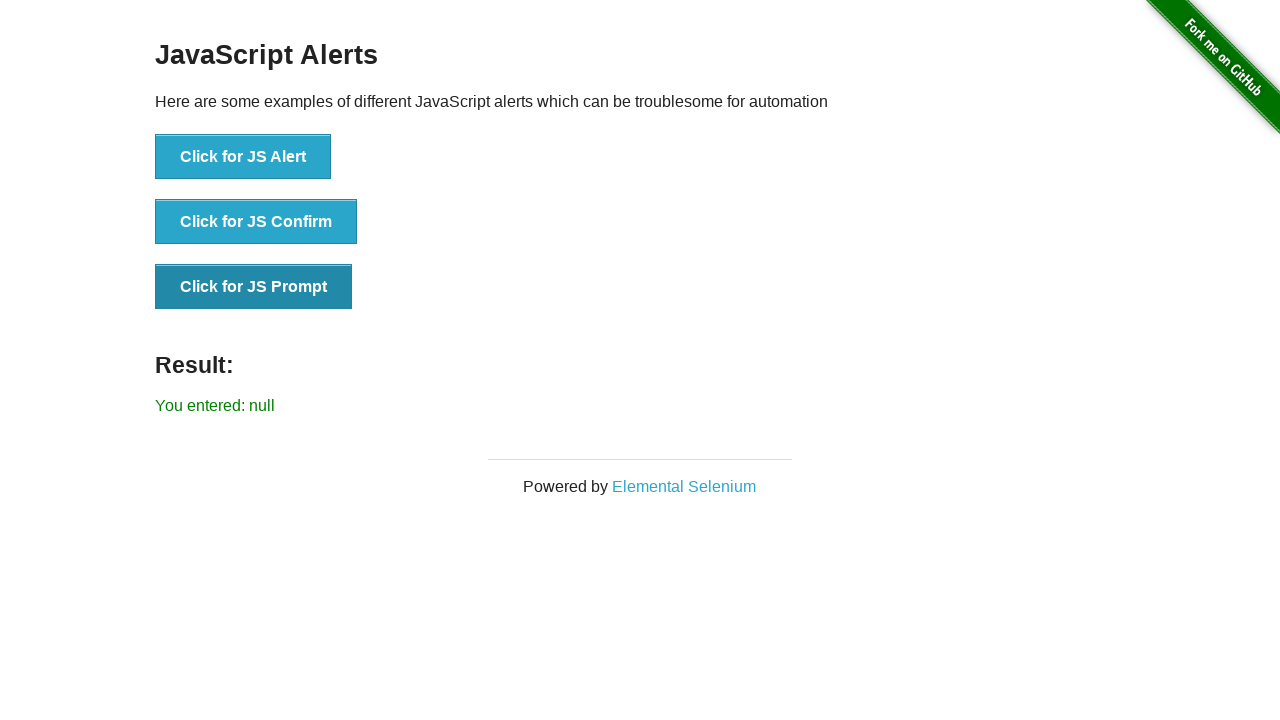

Clicked button to trigger JavaScript prompt alert again at (254, 287) on xpath=//button[text()='Click for JS Prompt']
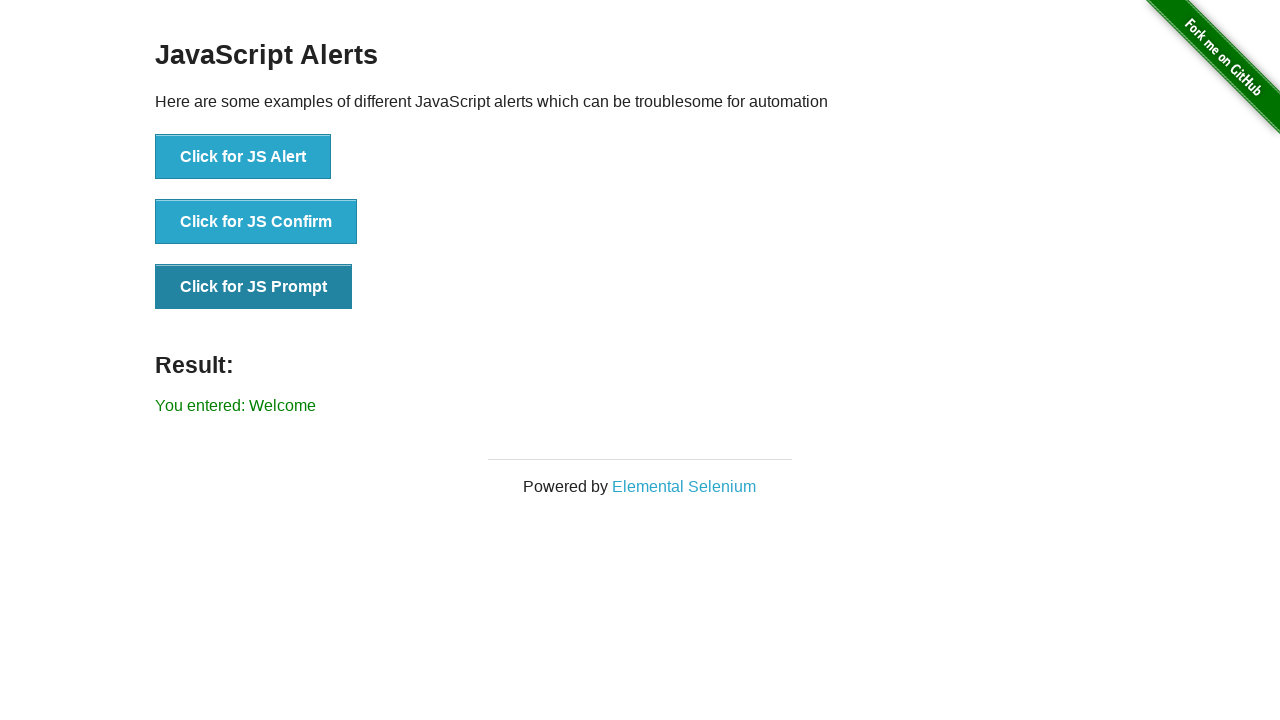

Retrieved result text from page
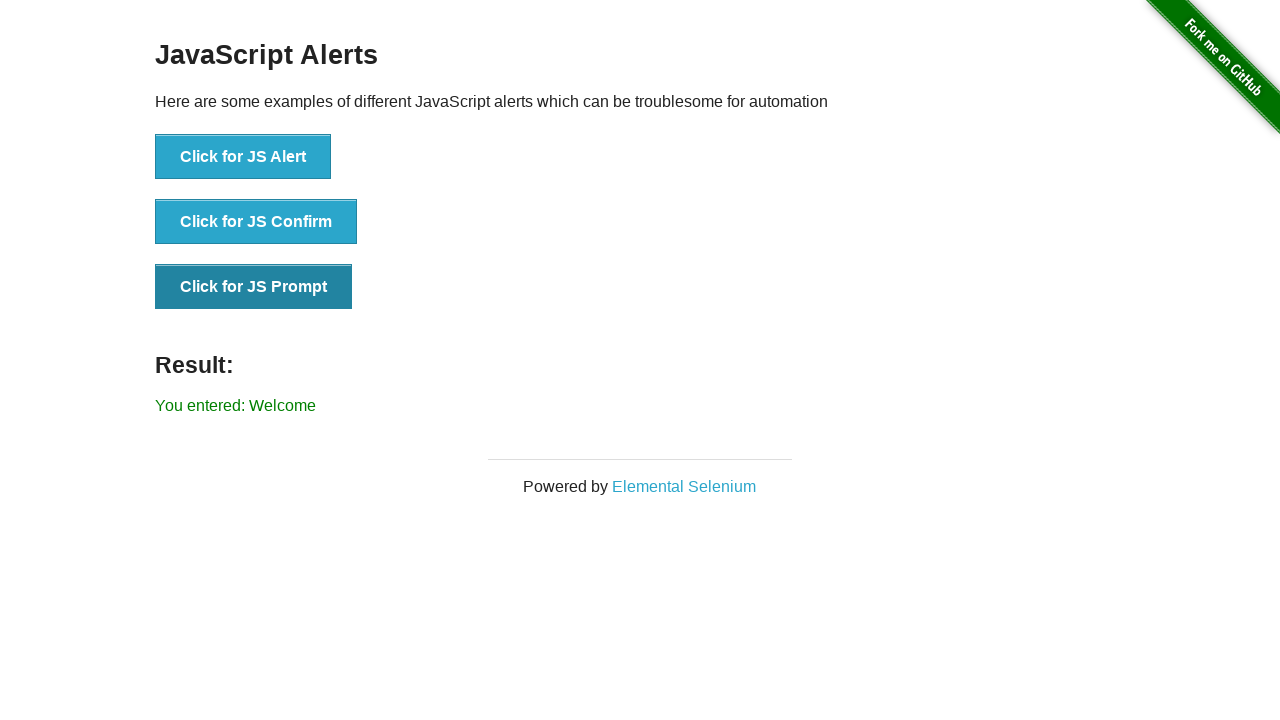

Verified that result text matches expected value 'You entered: Welcome'
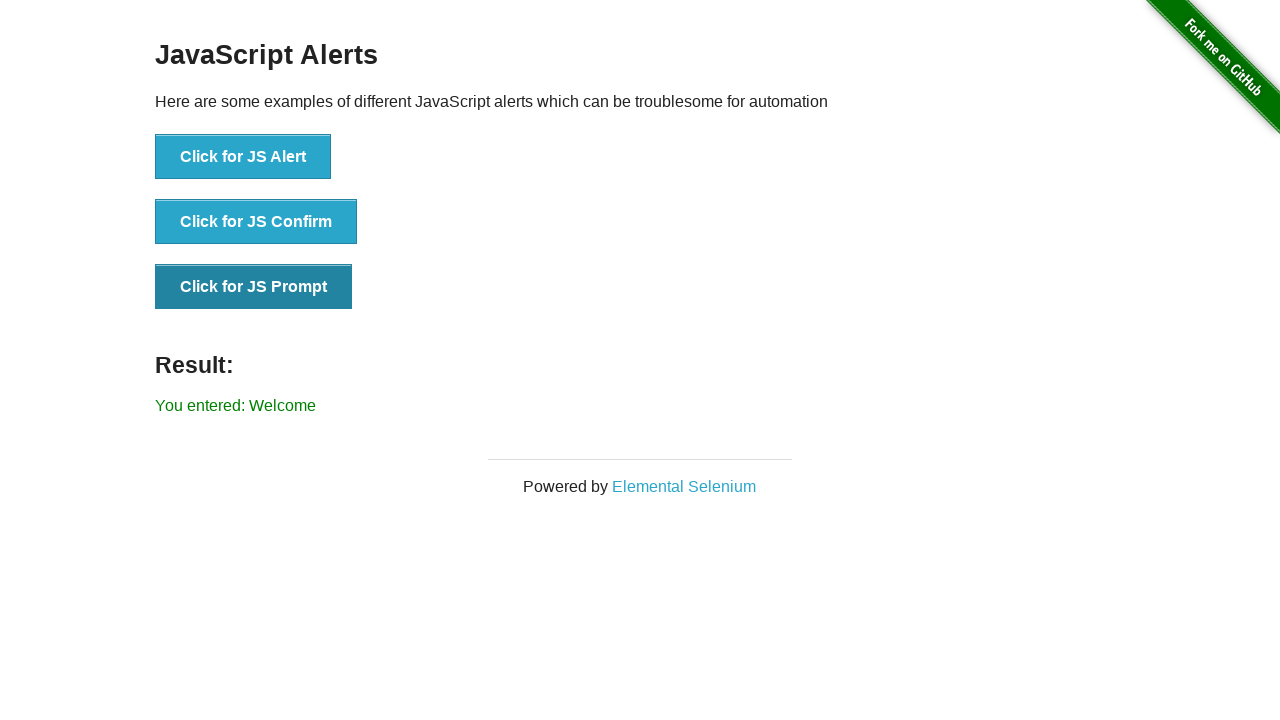

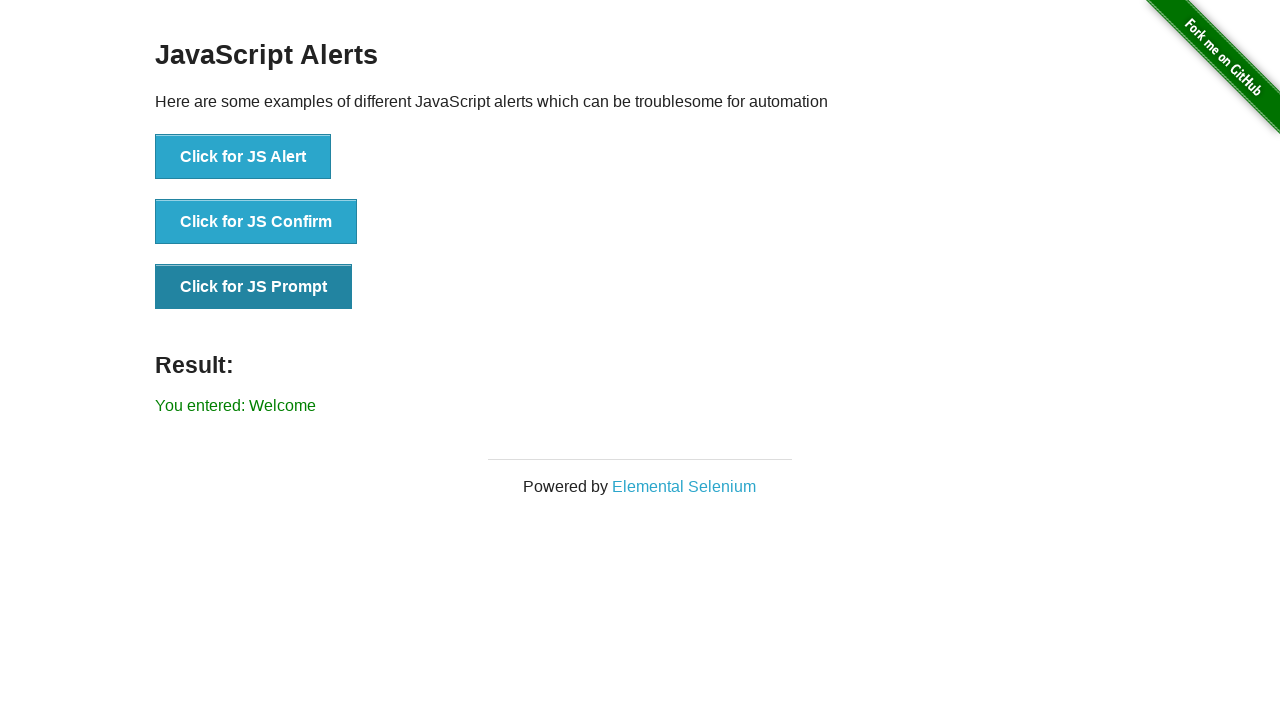